Tests browser tab handling by clicking a button to open a new tab, switching to it, handling an alert dialog, closing the new tab, then switching back to the parent window and filling a form field.

Starting URL: https://www.hyrtutorials.com/p/window-handles-practice.html

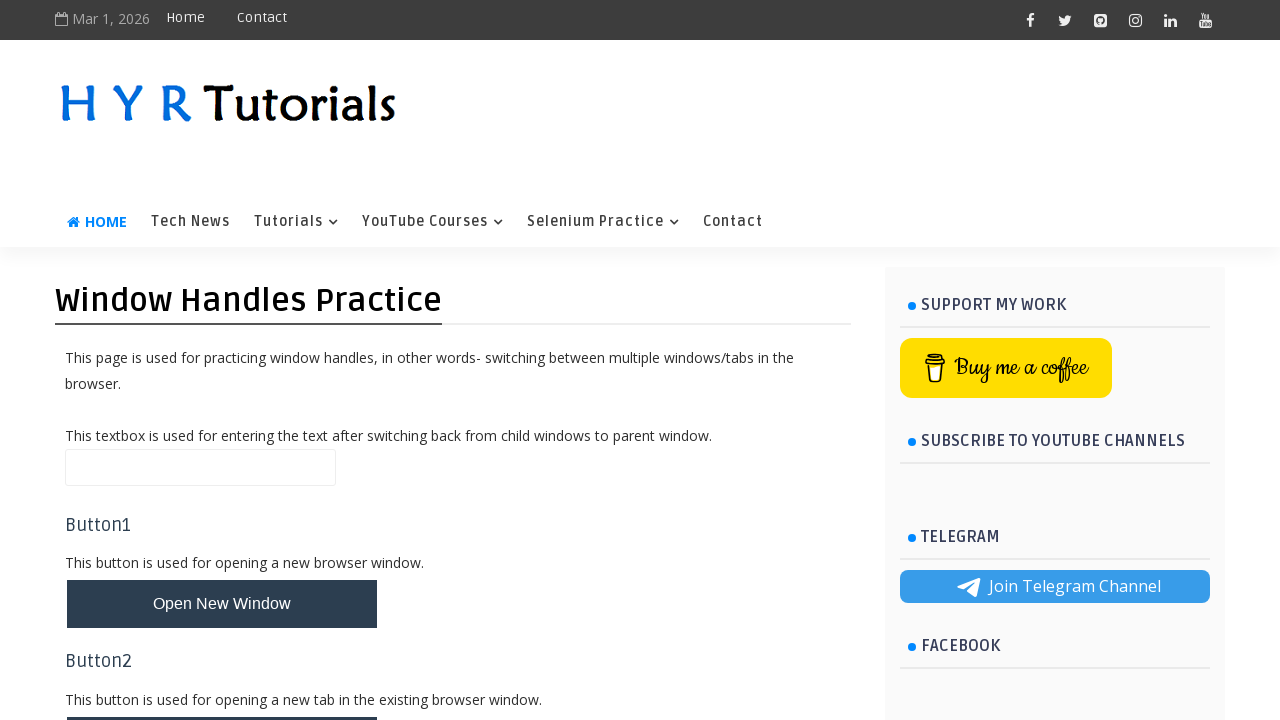

Clicked button to open new tab at (222, 696) on #newTabBtn
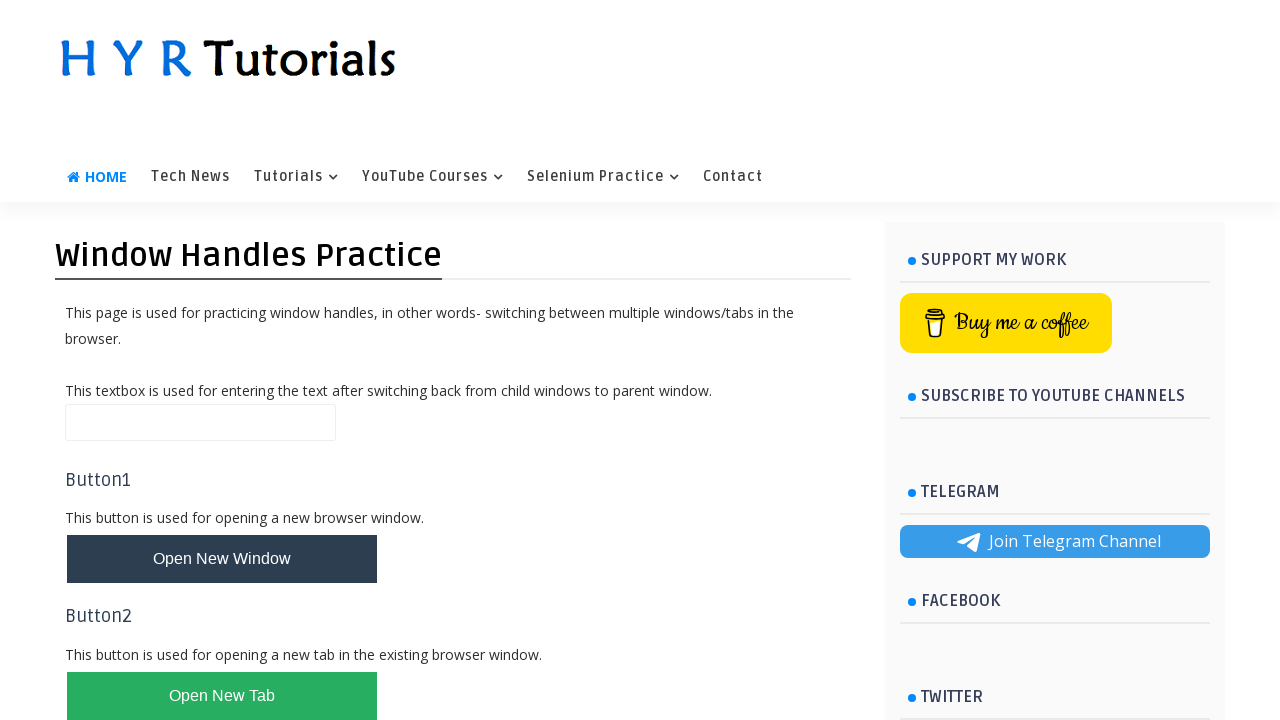

New tab opened and page loaded
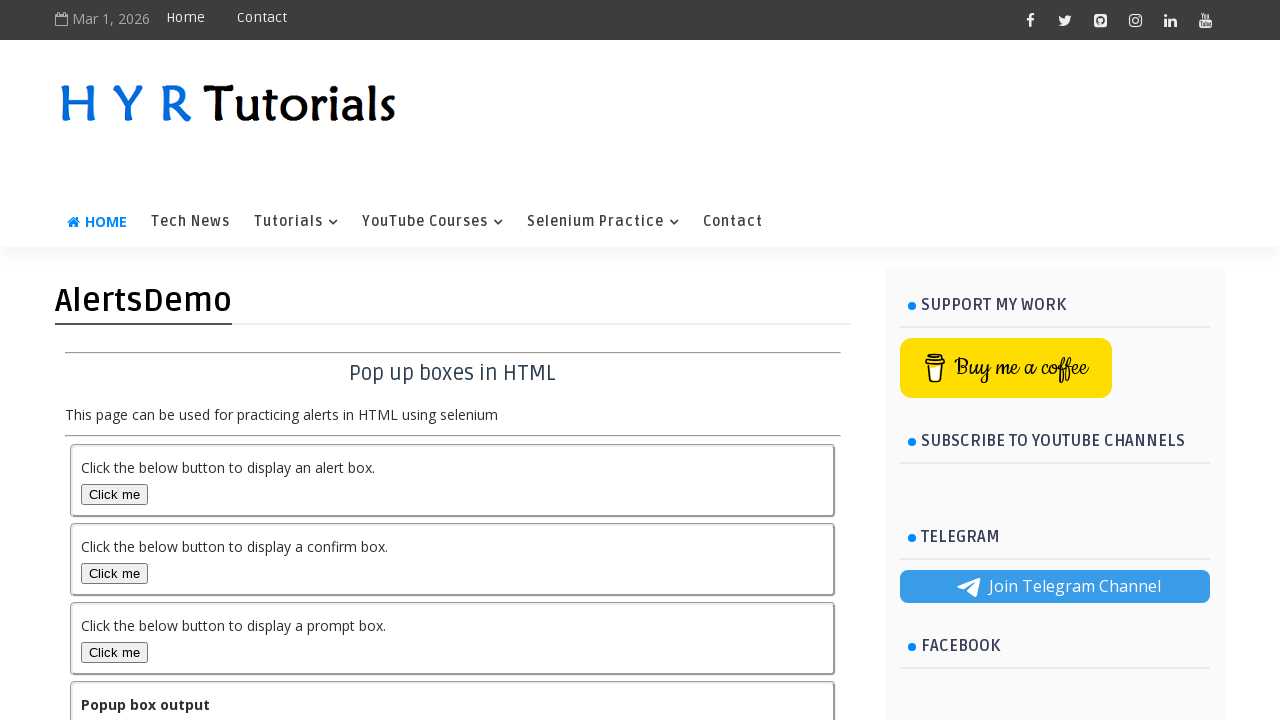

Clicked alert box button on new tab at (114, 494) on #alertBox
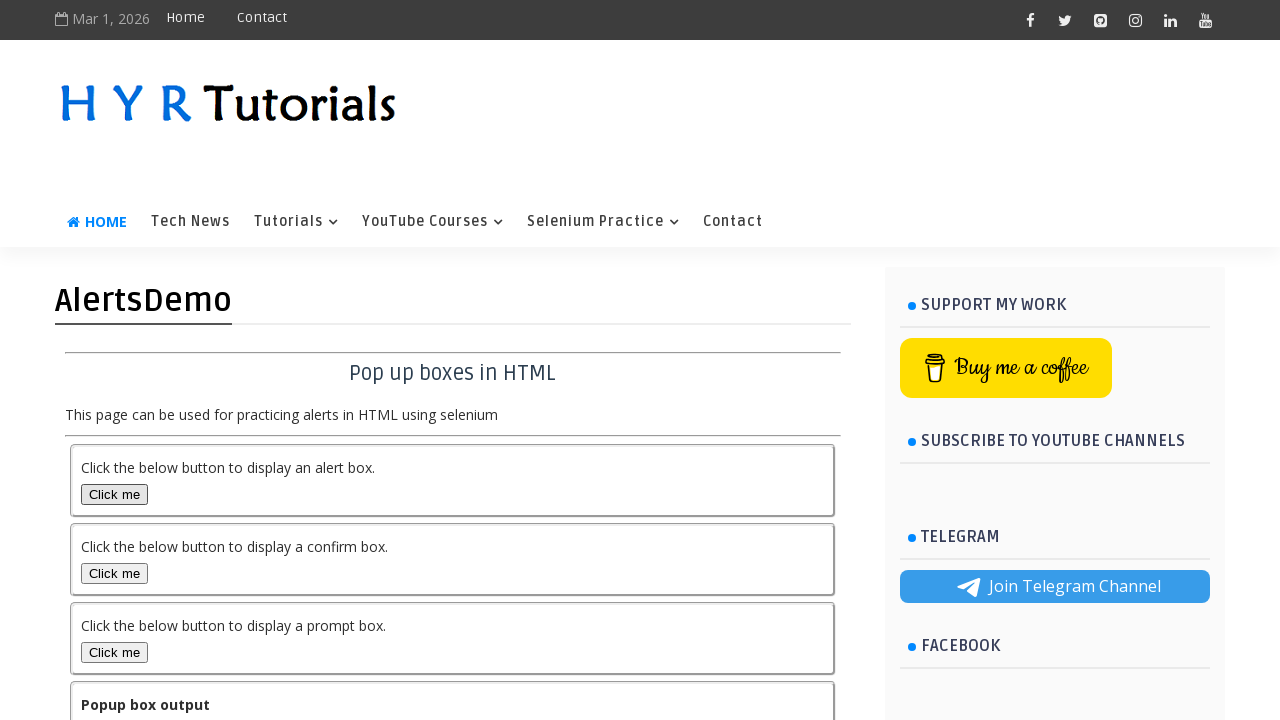

Set up dialog handler and clicked alert box button again at (114, 494) on #alertBox
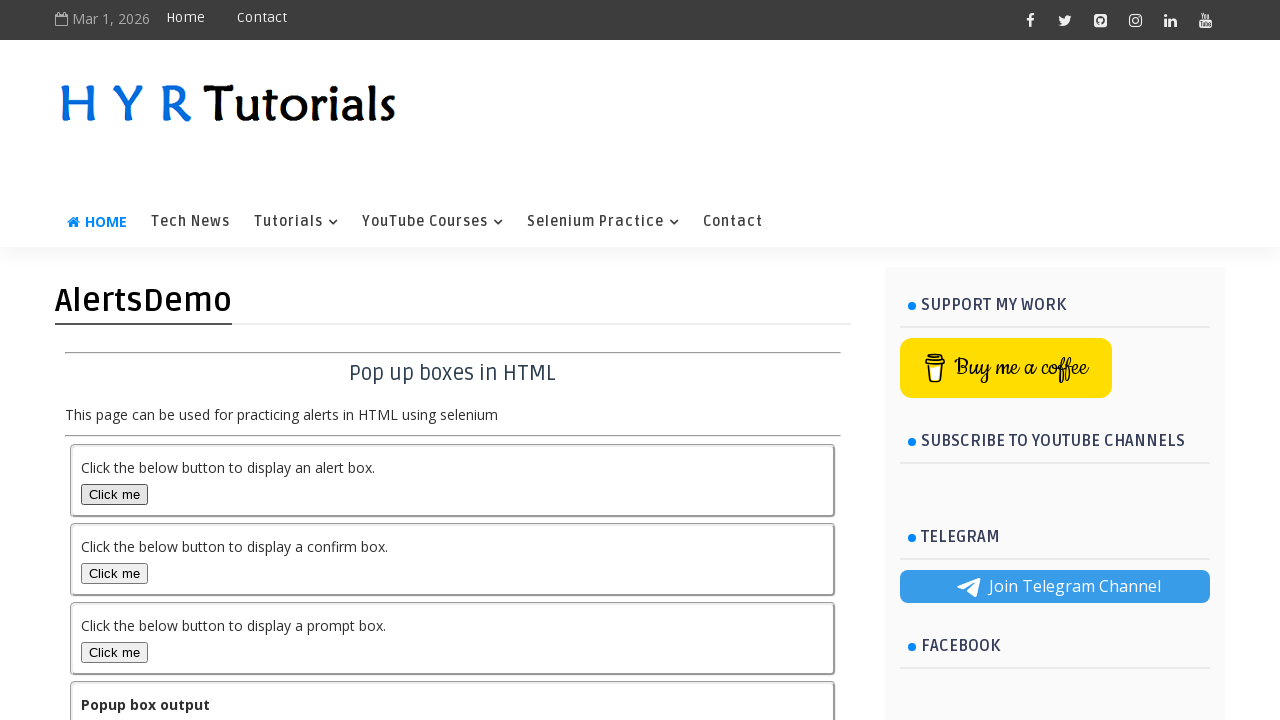

Waited for alert dialog to be handled
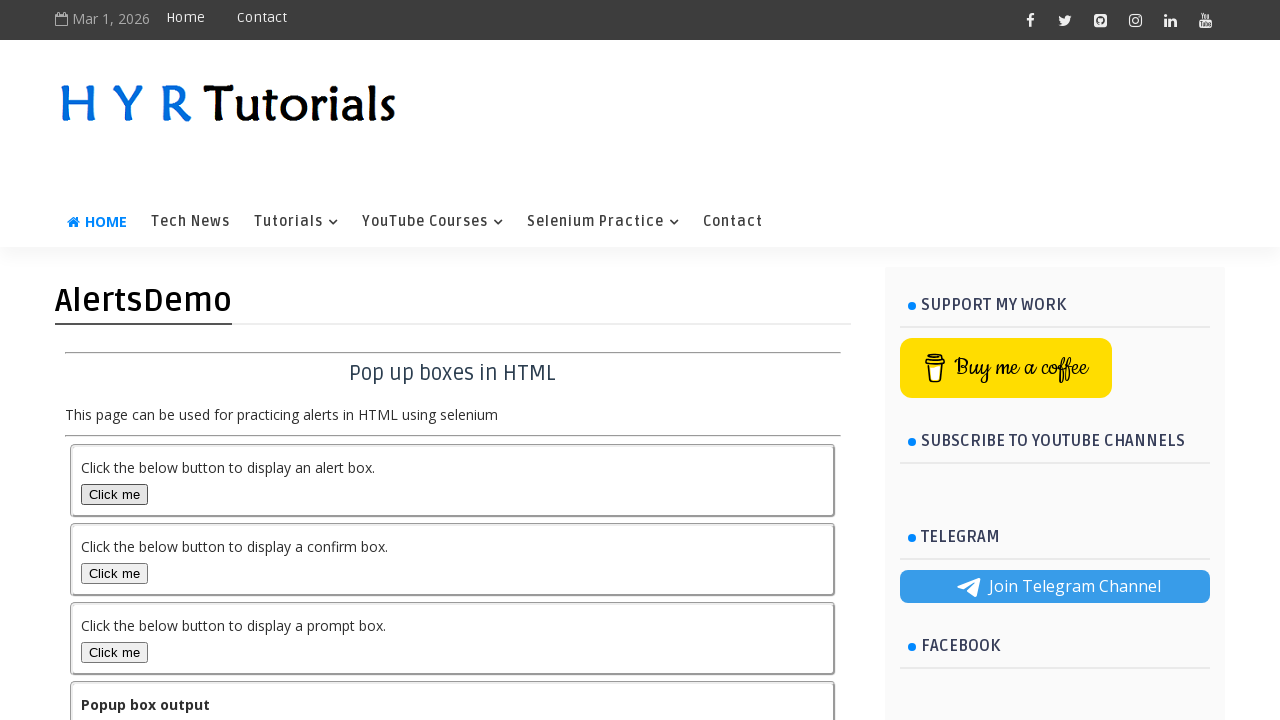

Closed the new tab
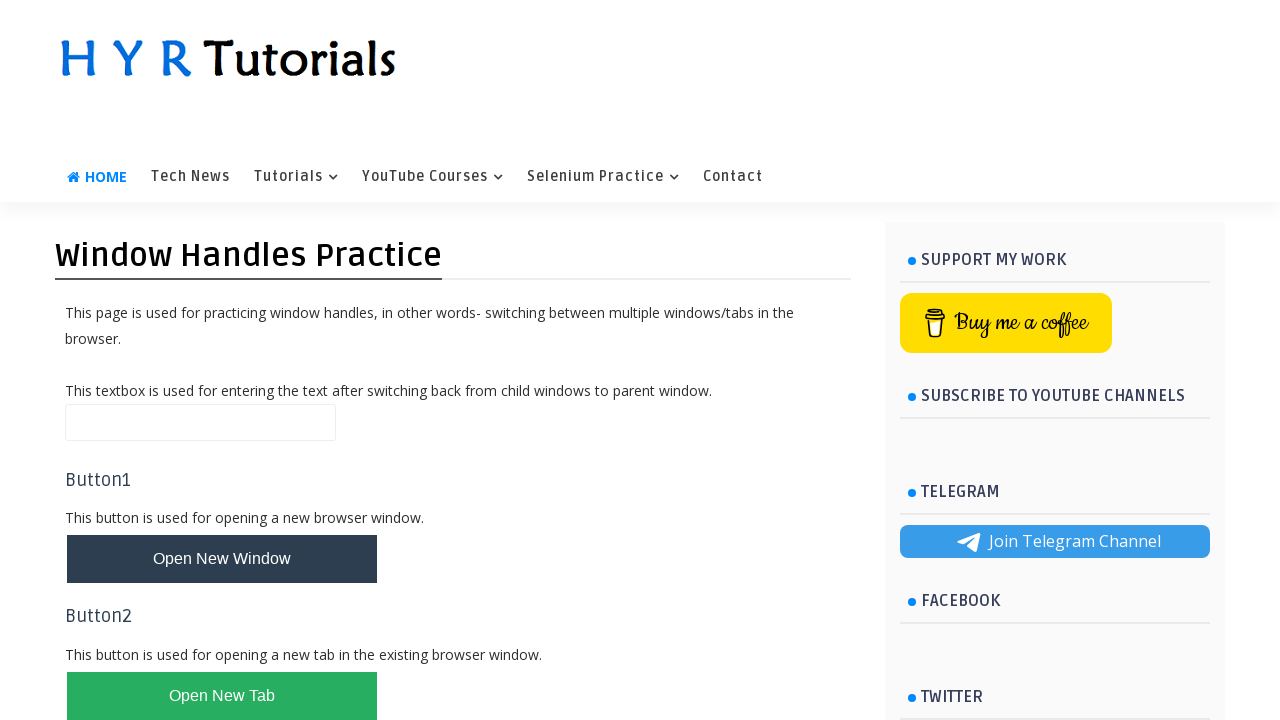

Filled name field with 'selenium tutorials' in parent tab on #name
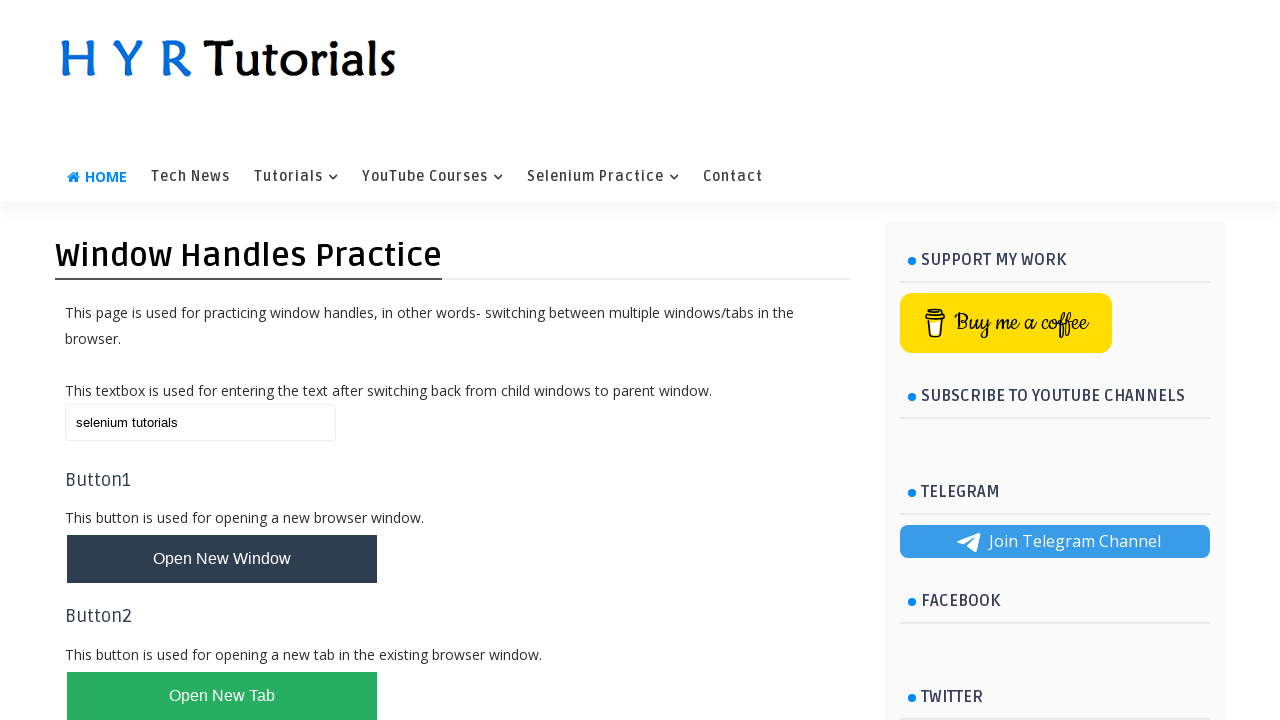

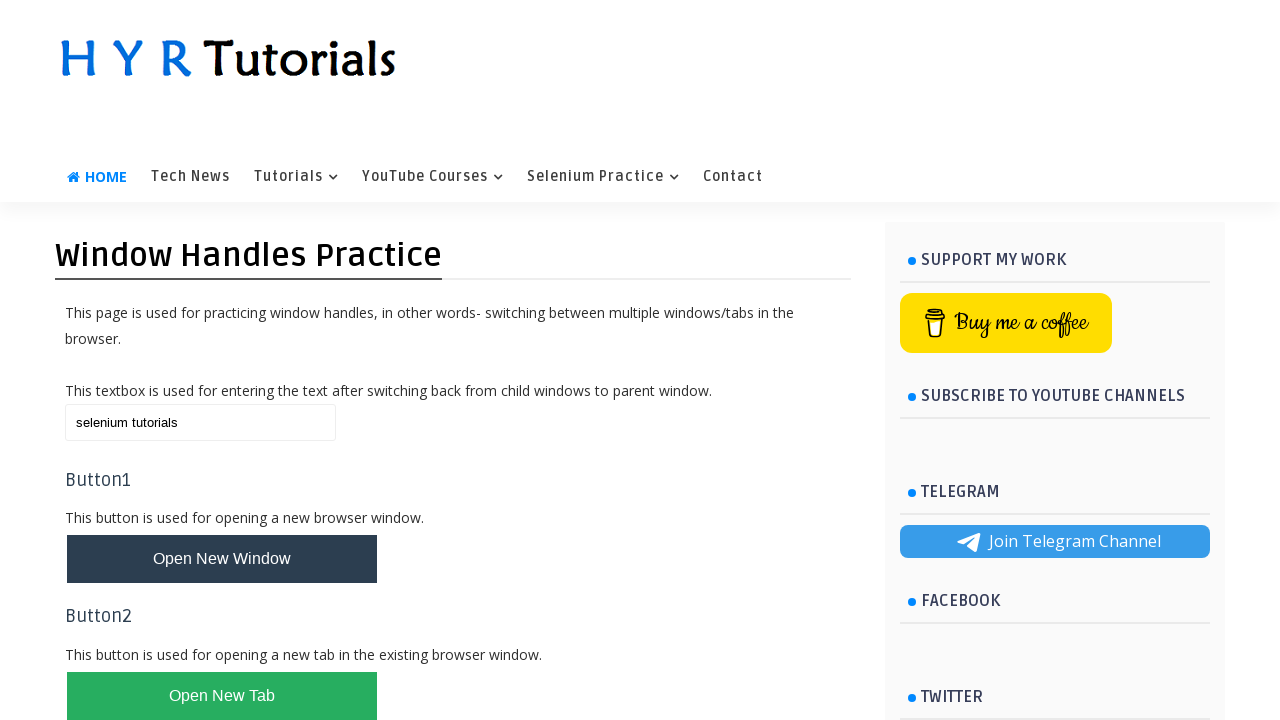